Tests auto-suggest dropdown functionality by typing a partial search term and navigating through suggestions using keyboard arrow keys

Starting URL: https://rahulshettyacademy.com/dropdownsPractise/

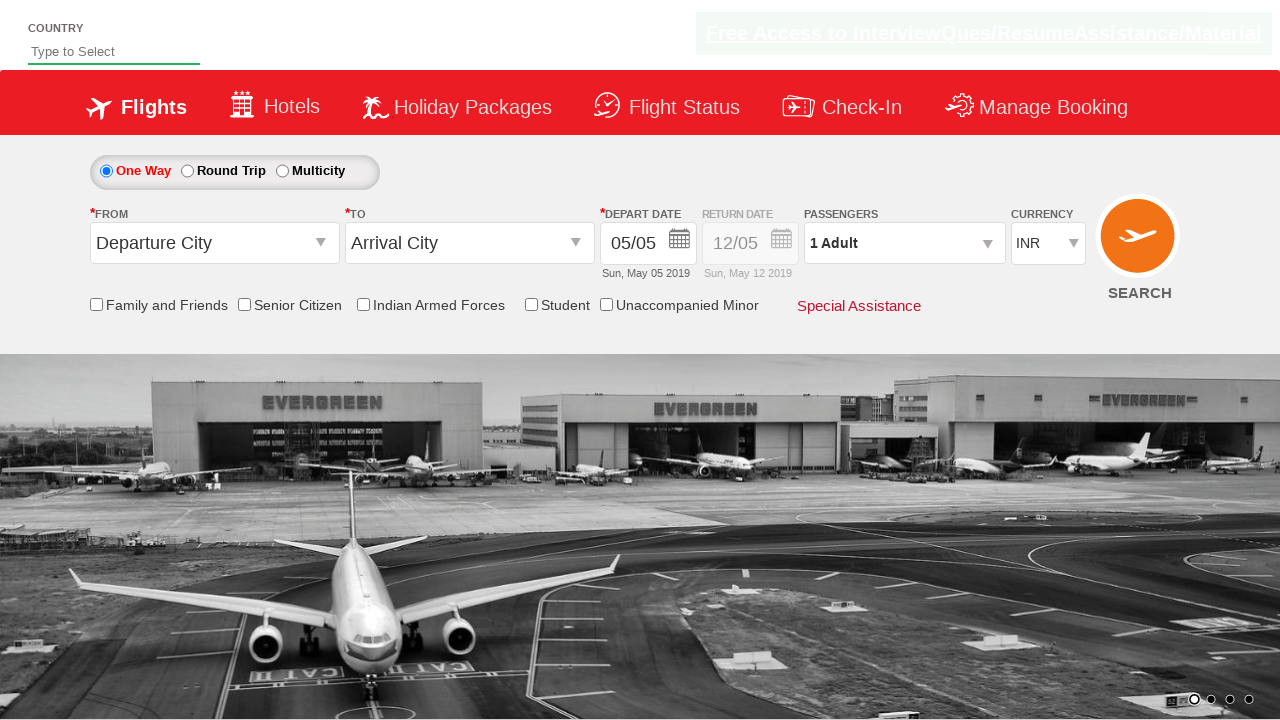

Typed 'Ind' in auto-suggest field to trigger dropdown suggestions on #autosuggest
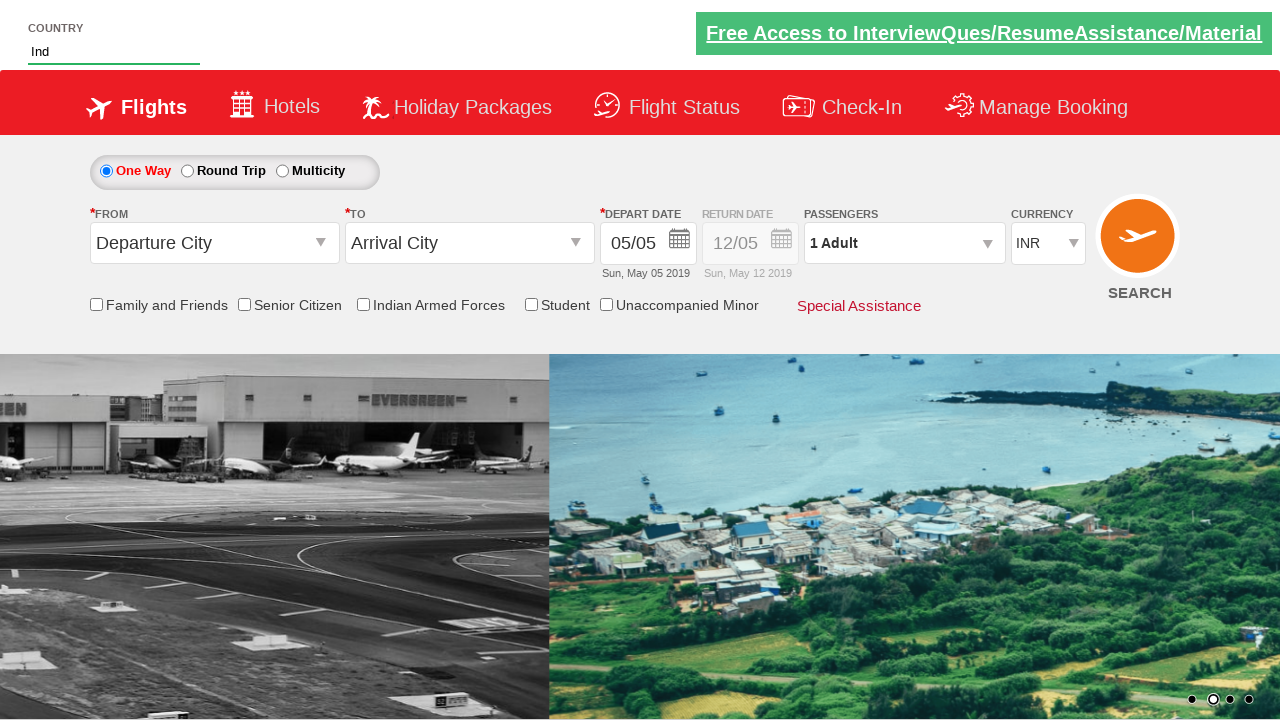

Waited 2 seconds for dropdown suggestions to appear
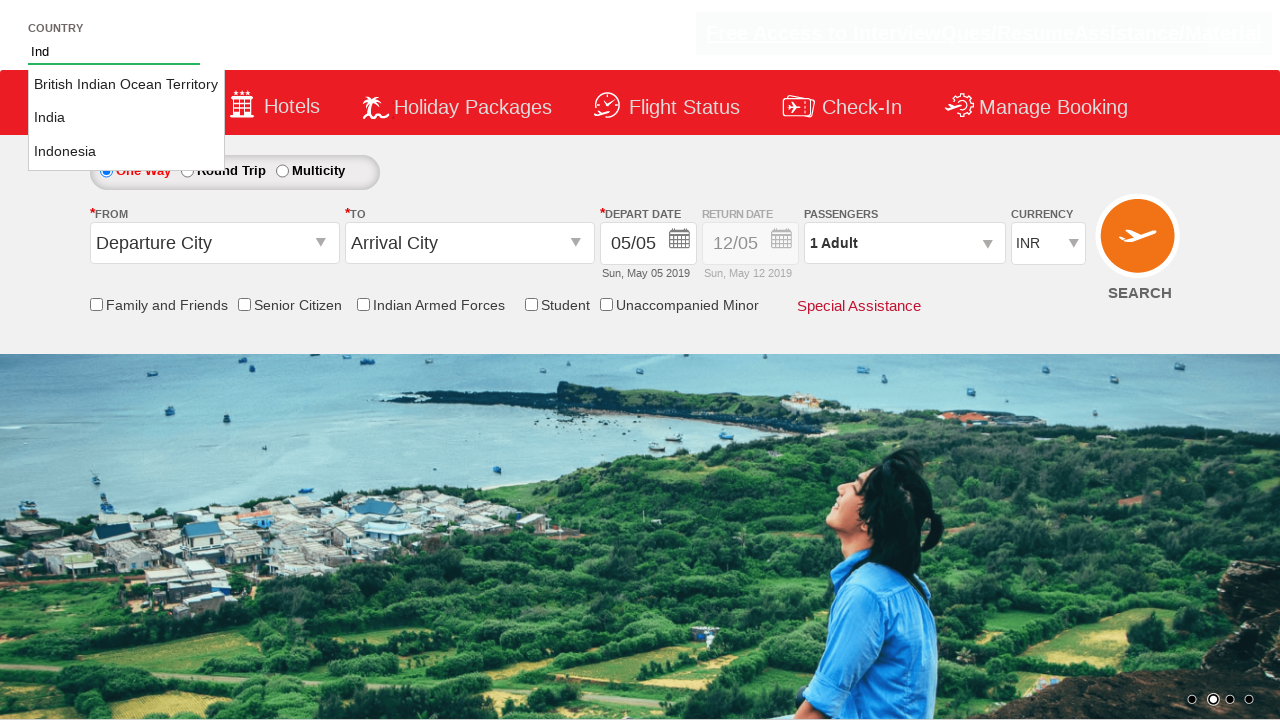

Pressed ArrowDown key to navigate to first suggestion in dropdown on #autosuggest
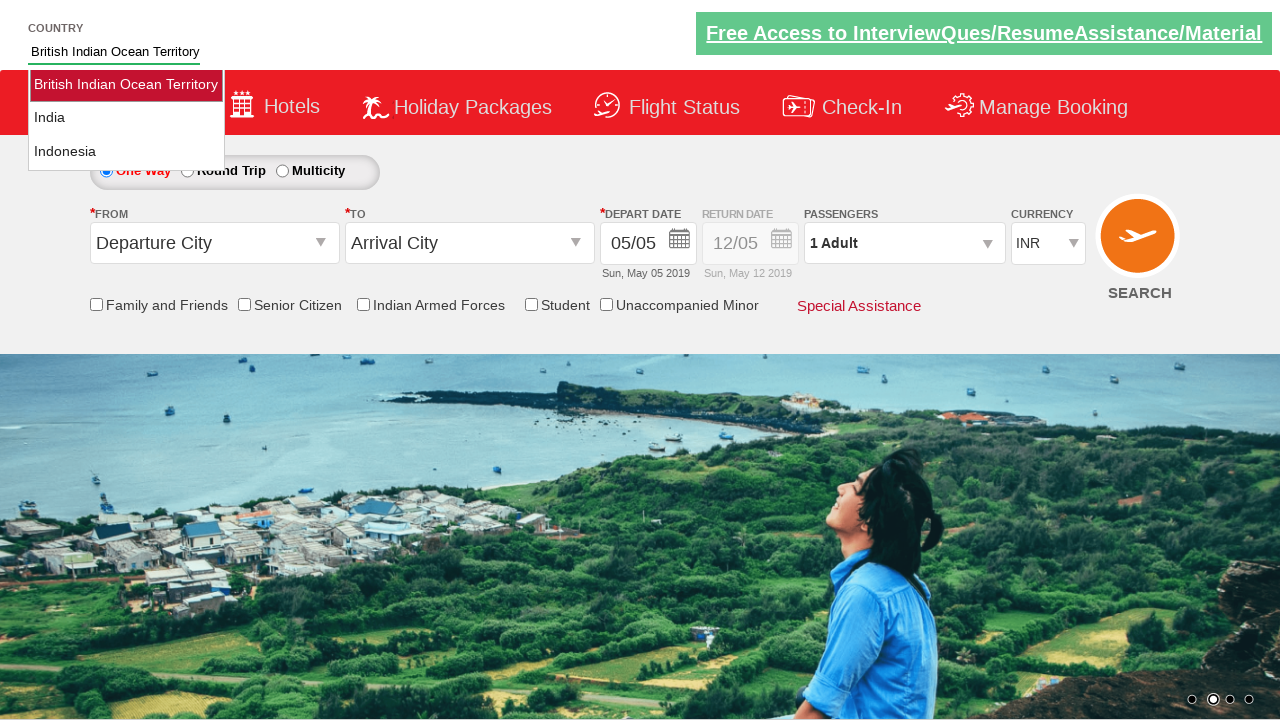

Waited 2 seconds to see the selected suggestion highlighted
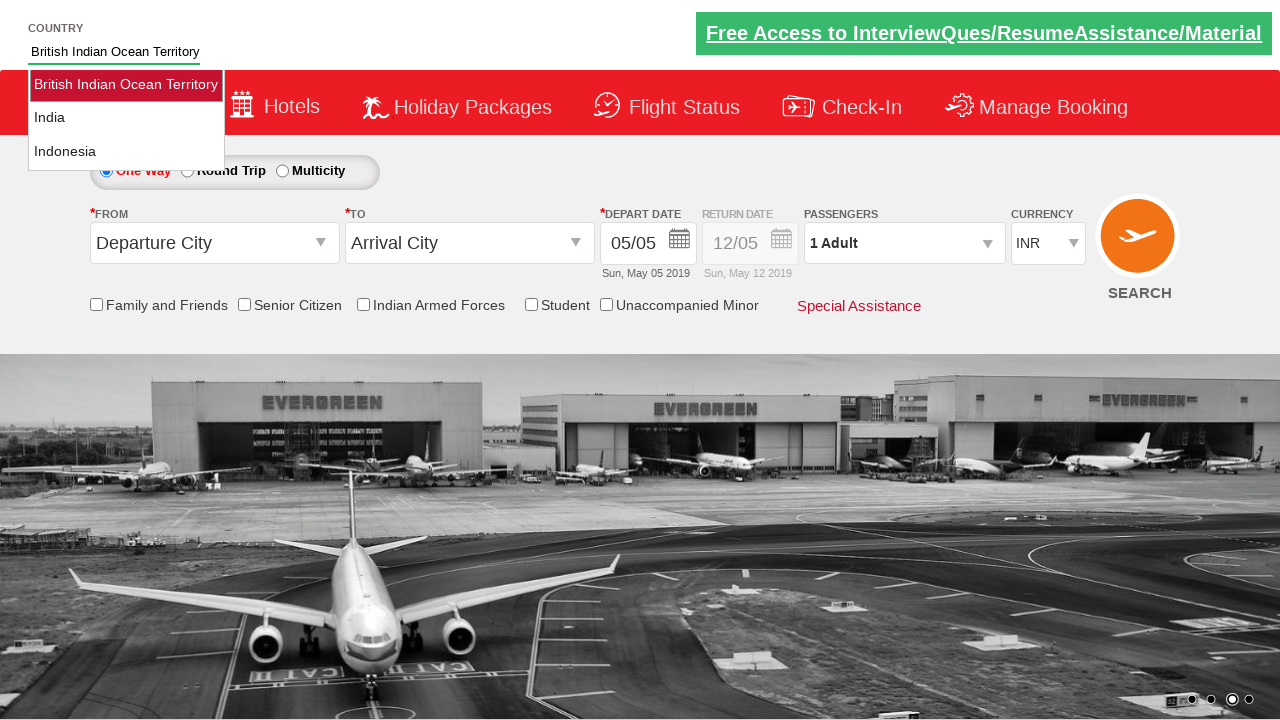

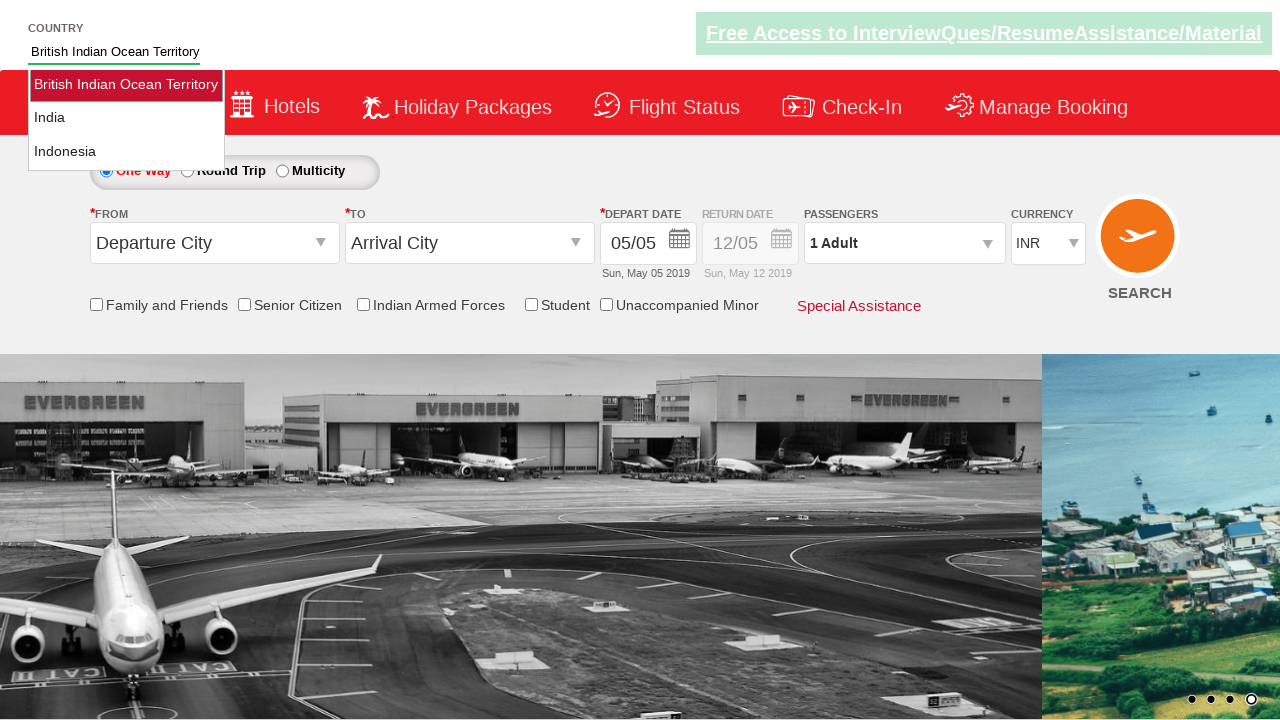